Tests filtering to display all items after applying other filters

Starting URL: https://demo.playwright.dev/todomvc

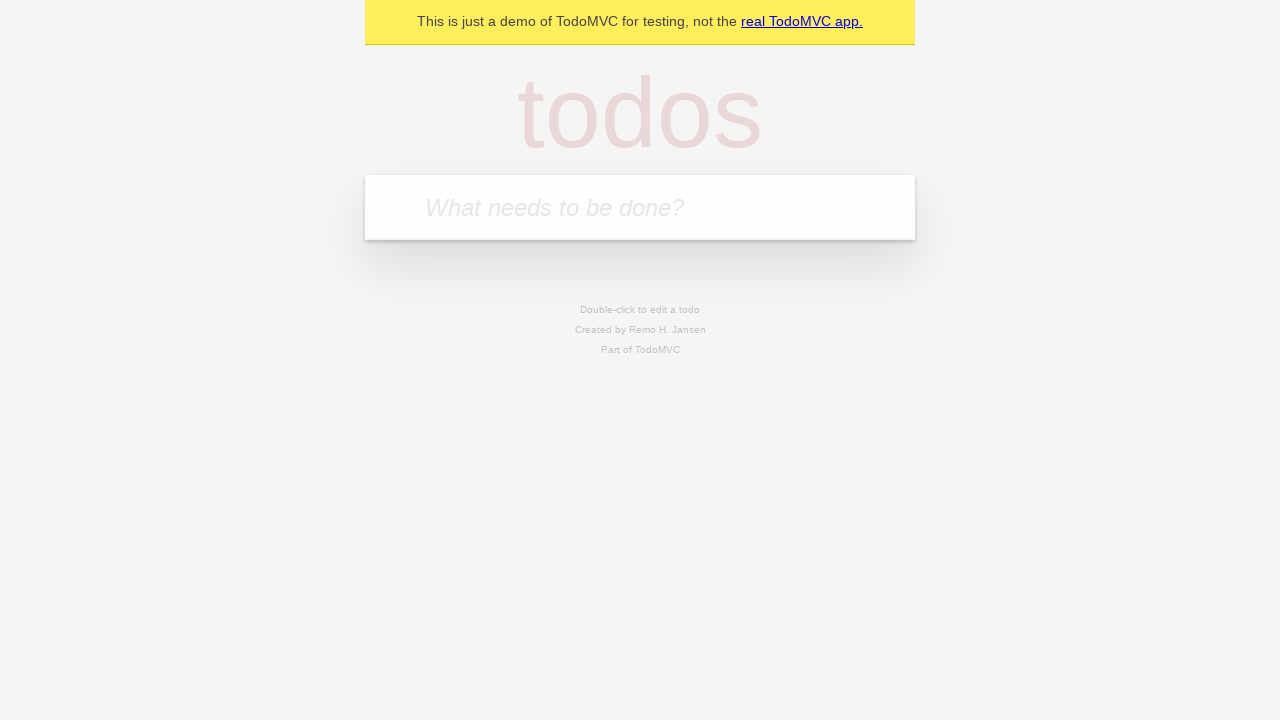

Filled new todo input with 'buy some cheese' on .new-todo
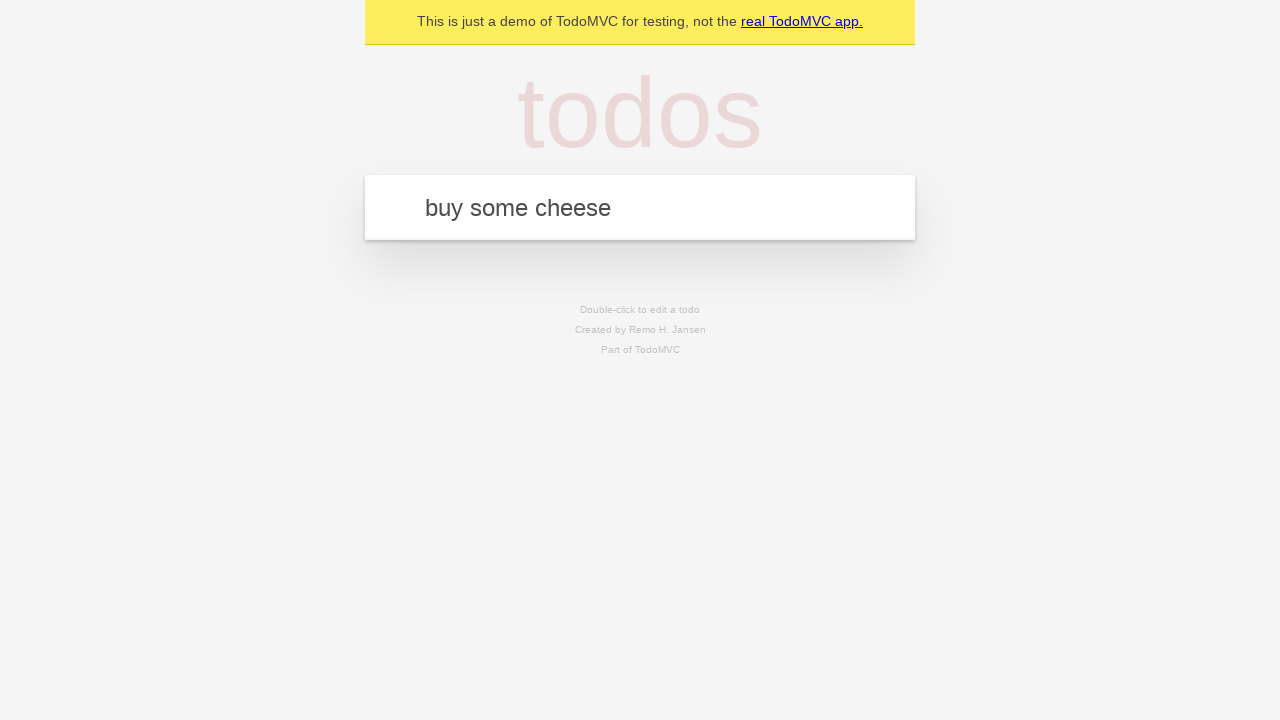

Pressed Enter to create first todo item on .new-todo
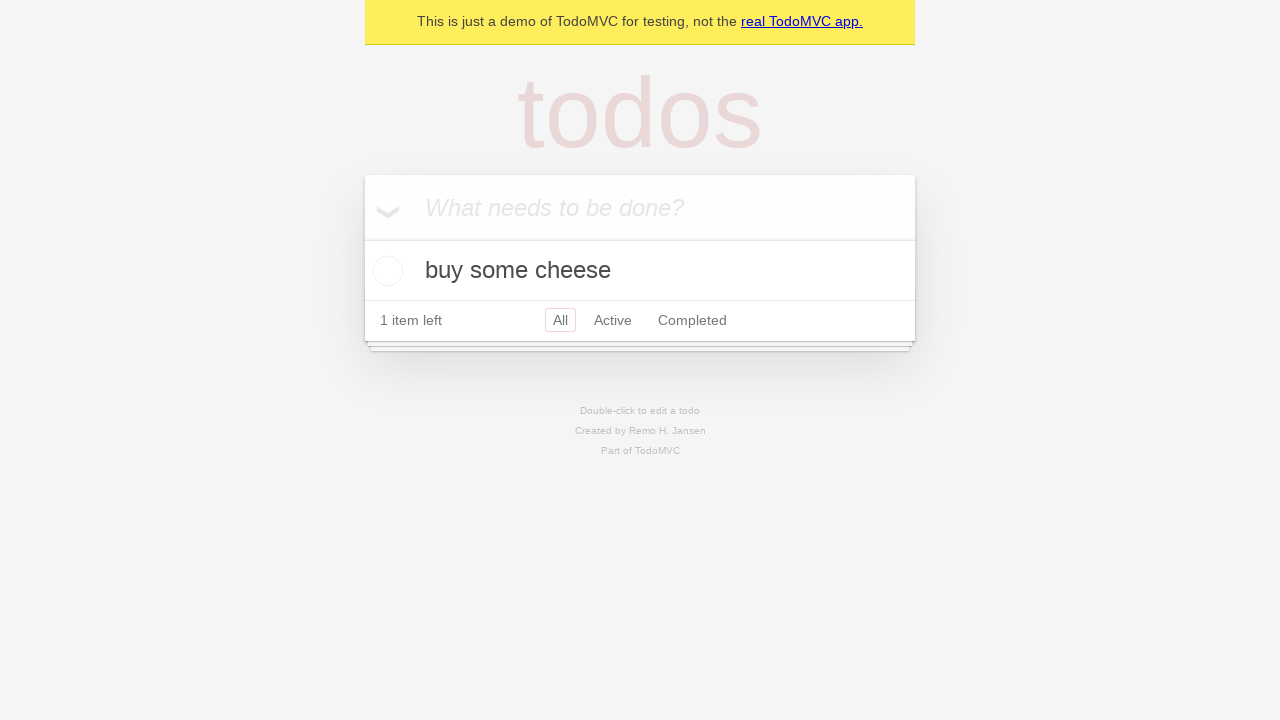

Filled new todo input with 'feed the cat' on .new-todo
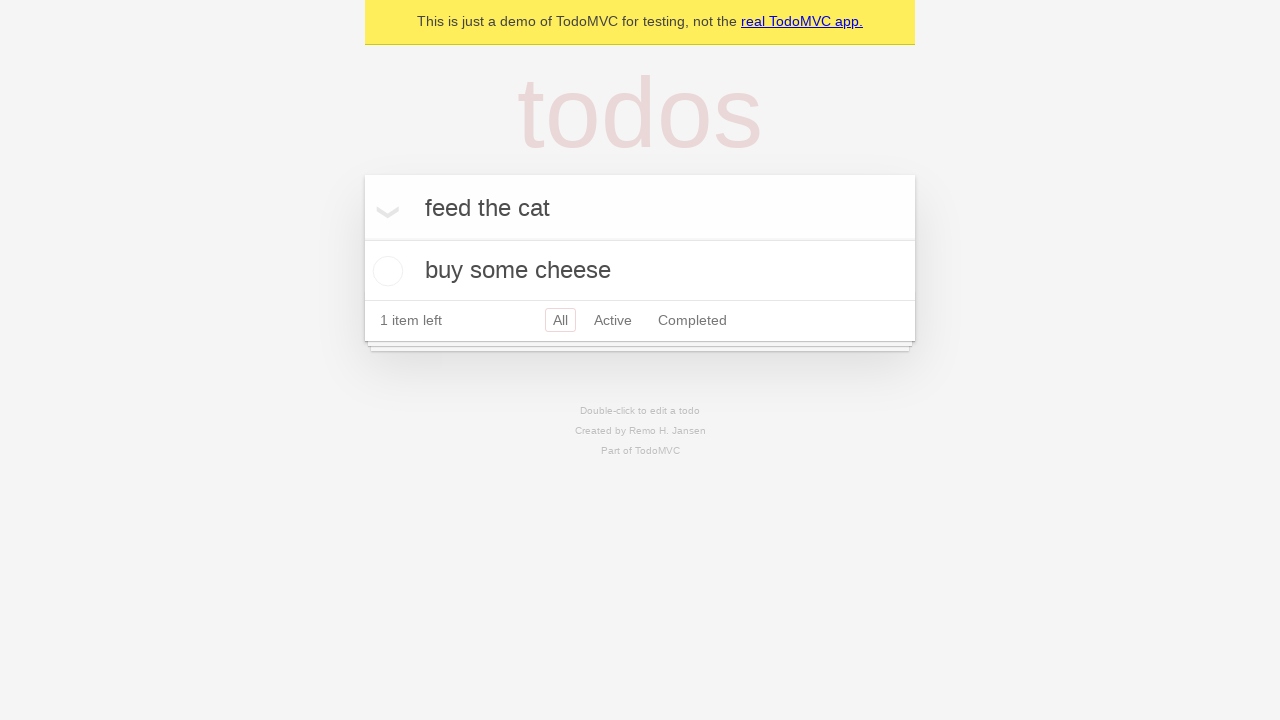

Pressed Enter to create second todo item on .new-todo
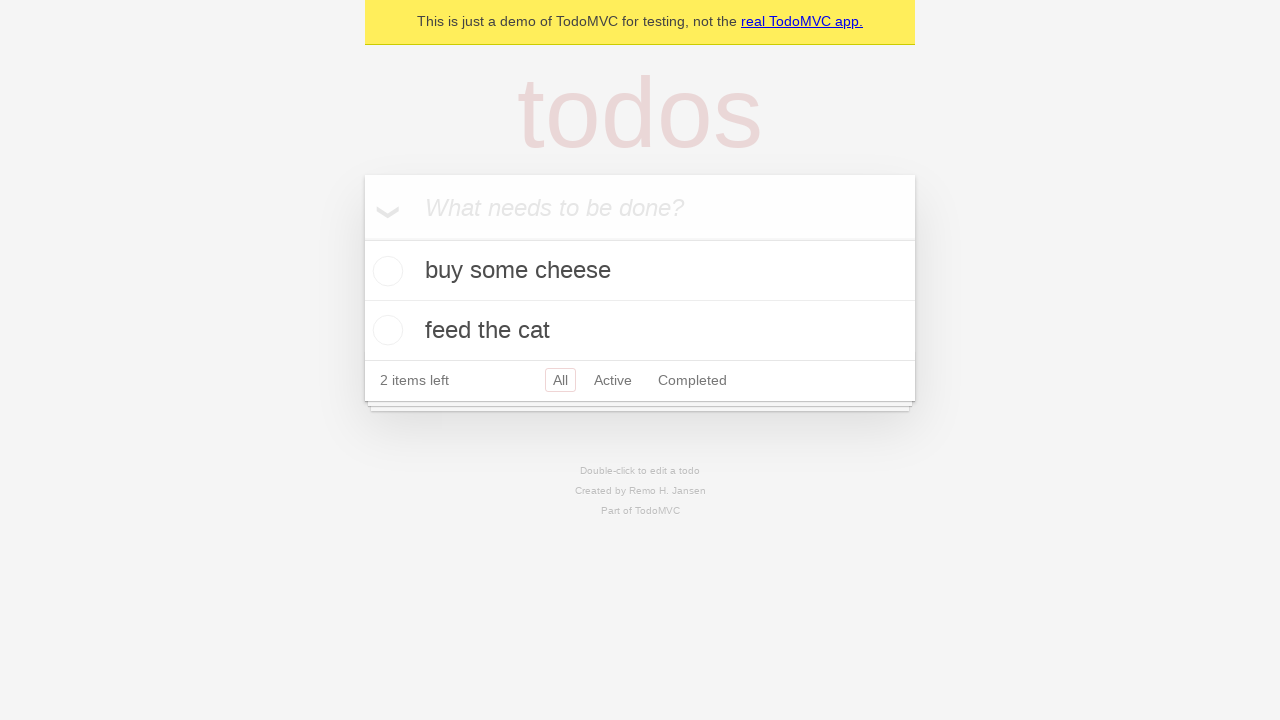

Filled new todo input with 'book a doctors appointment' on .new-todo
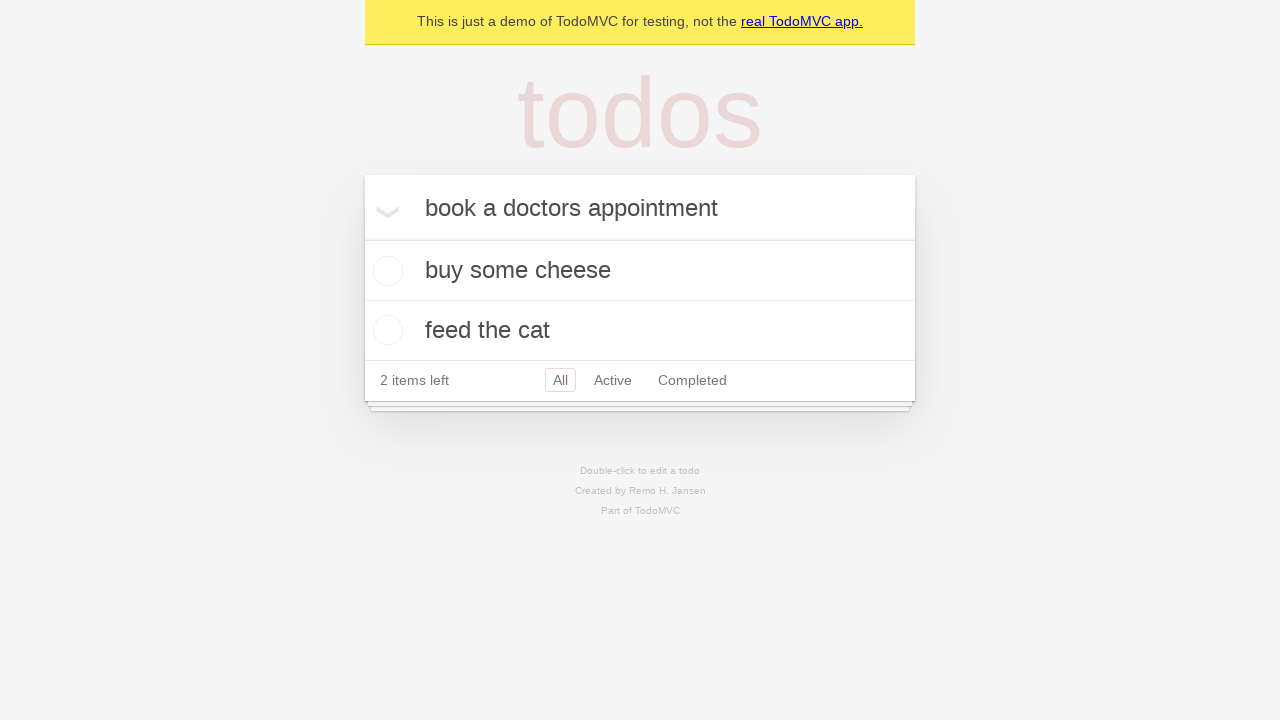

Pressed Enter to create third todo item on .new-todo
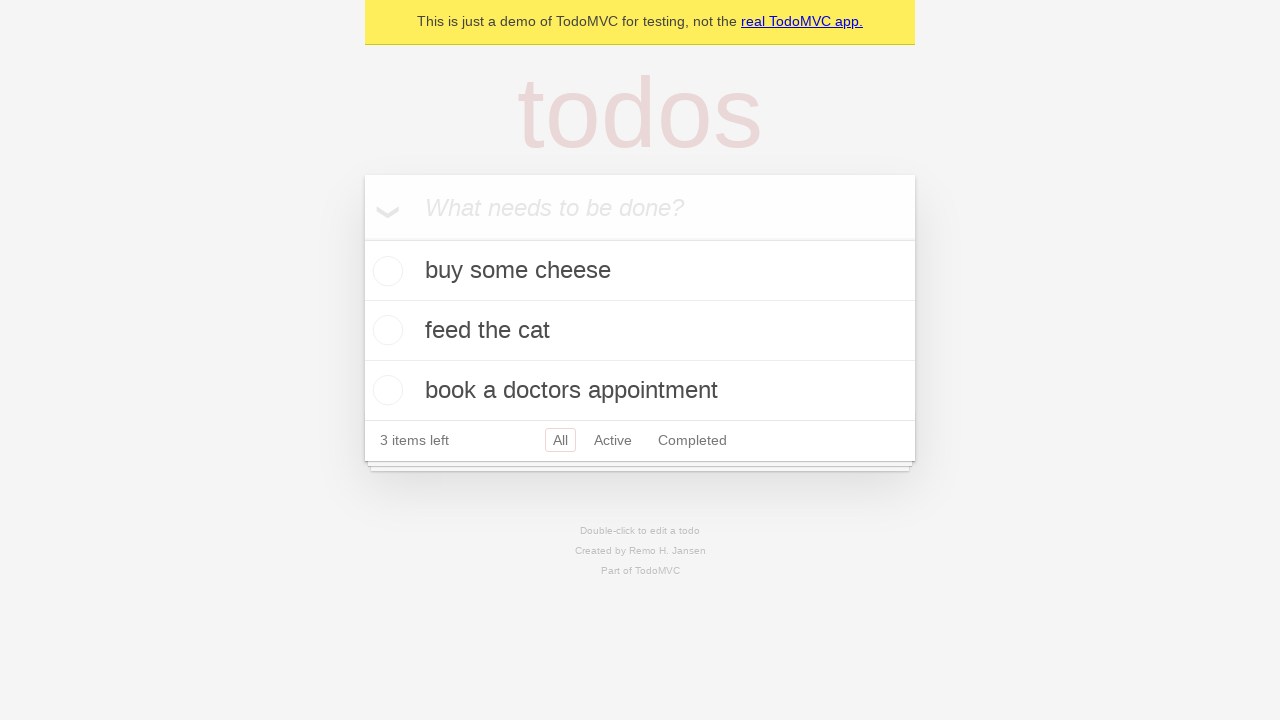

Waited for all three todo items to load
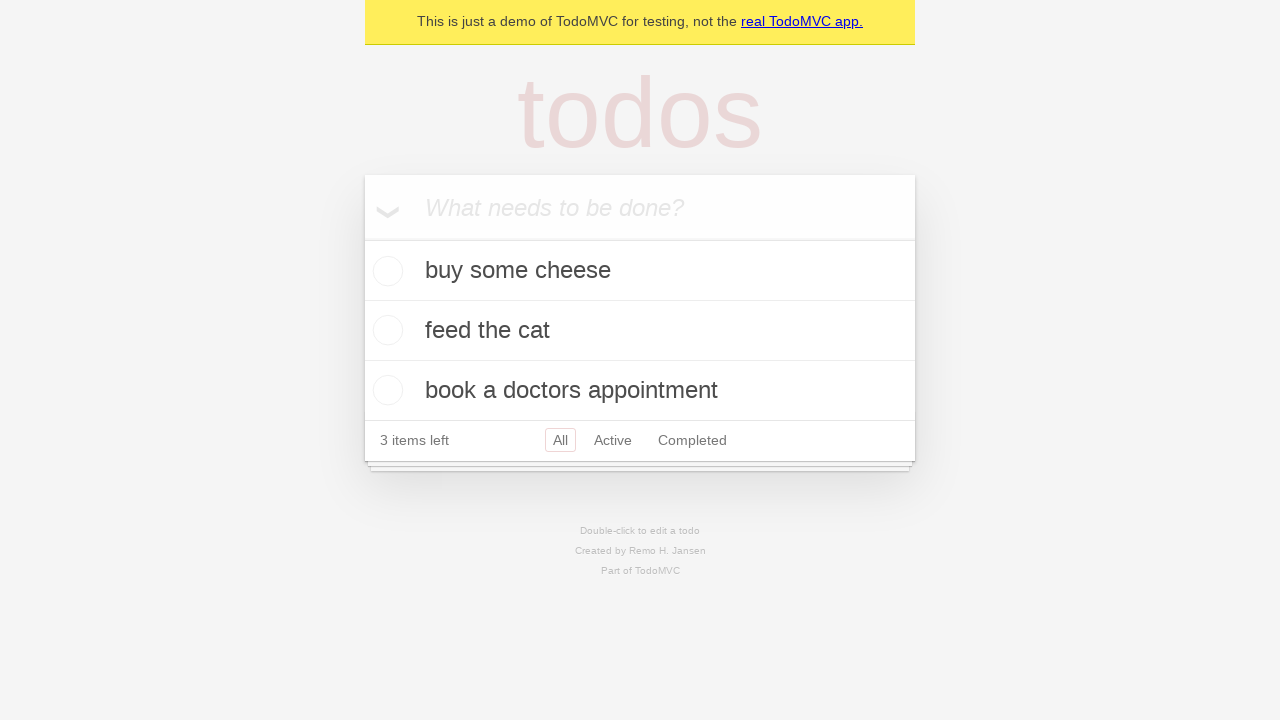

Marked second todo item as complete at (385, 330) on .todo-list li .toggle >> nth=1
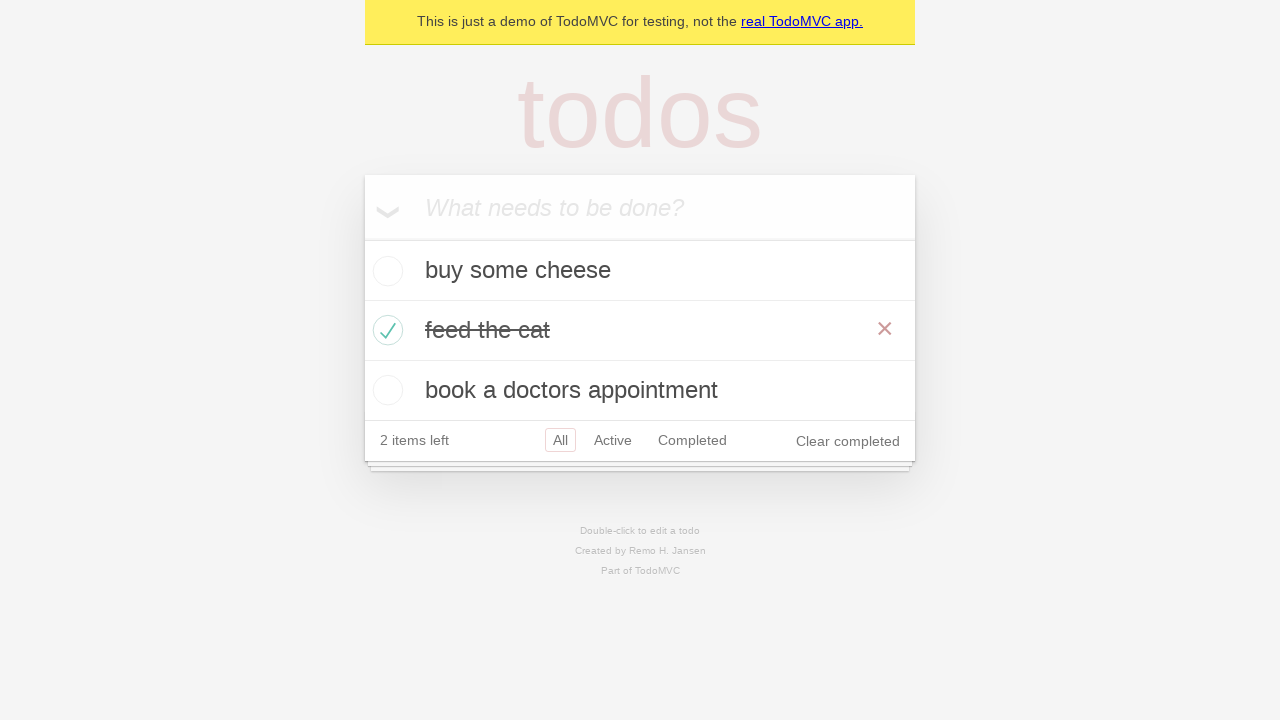

Clicked Active filter to display only active items at (613, 440) on .filters >> text=Active
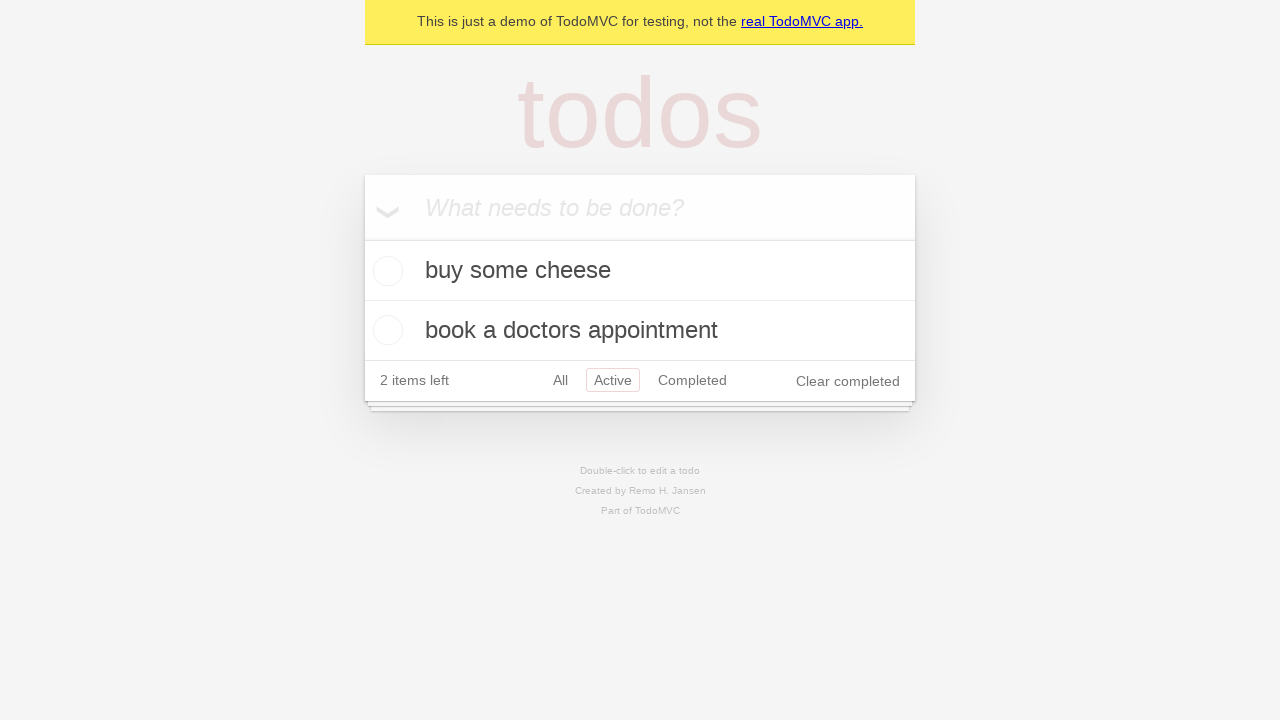

Clicked Completed filter to display only completed items at (692, 380) on .filters >> text=Completed
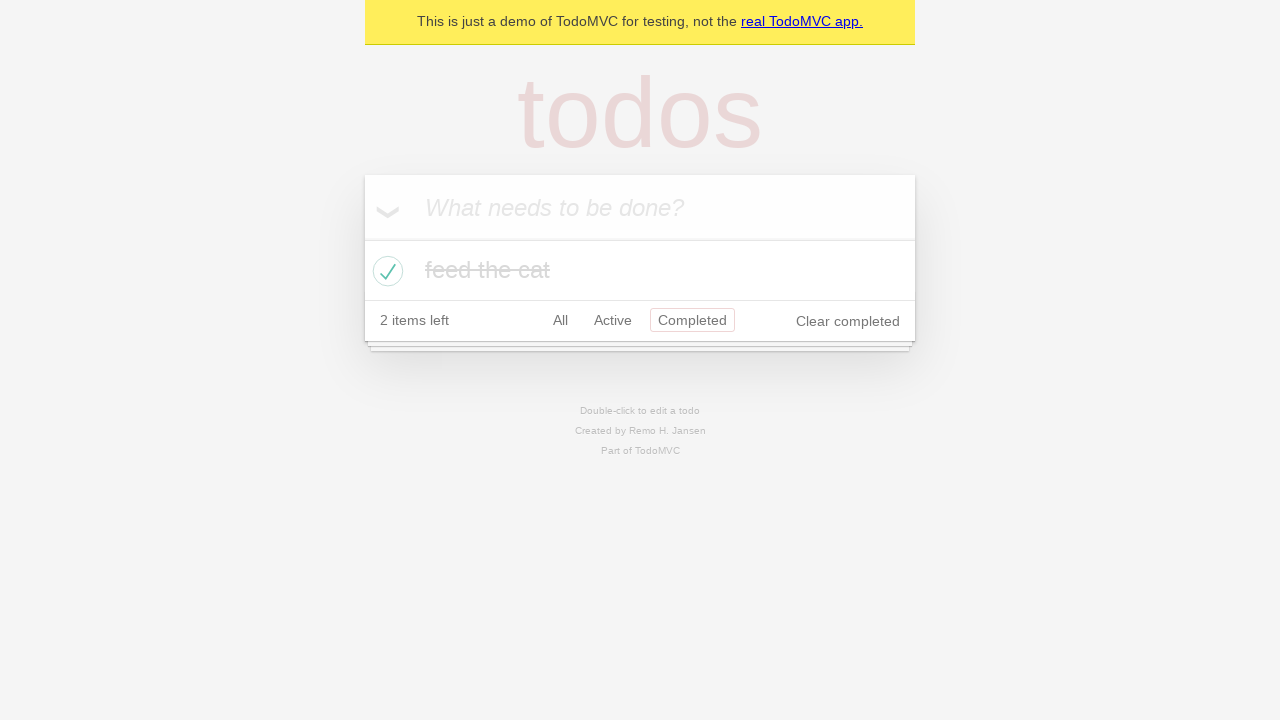

Clicked All filter to display all items at (560, 320) on .filters >> text=All
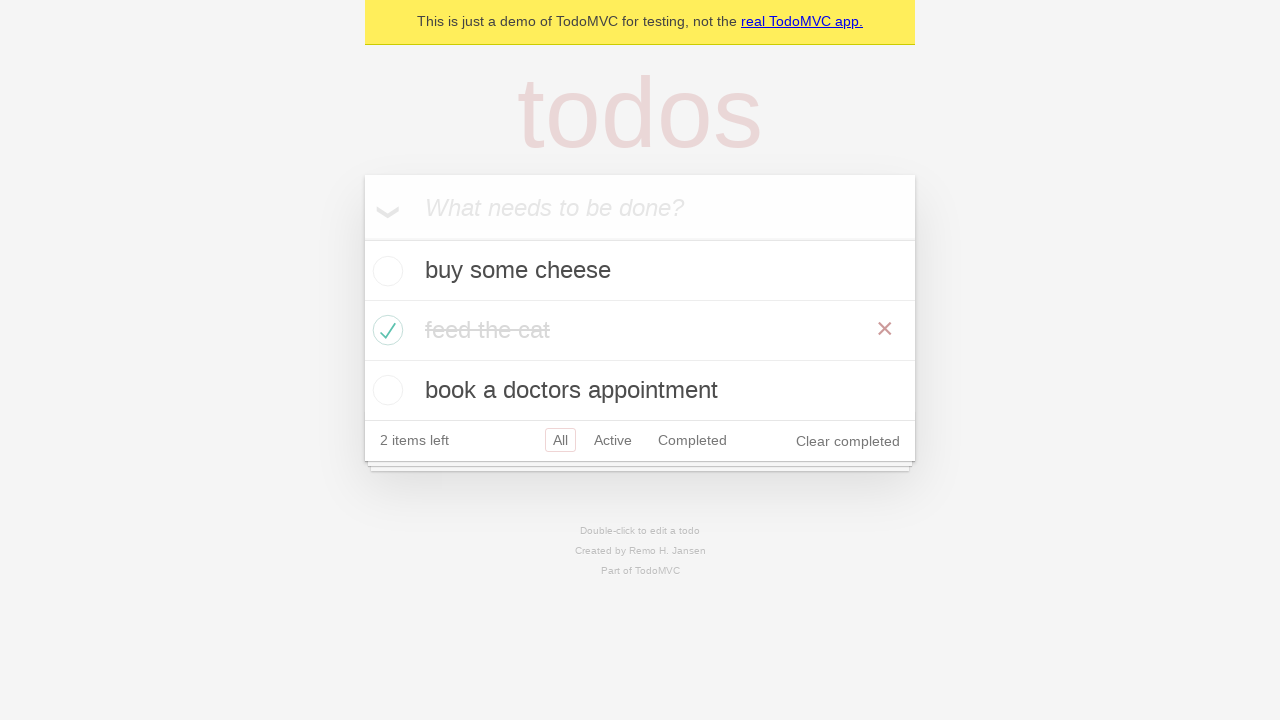

Verified all three todo items are now displayed
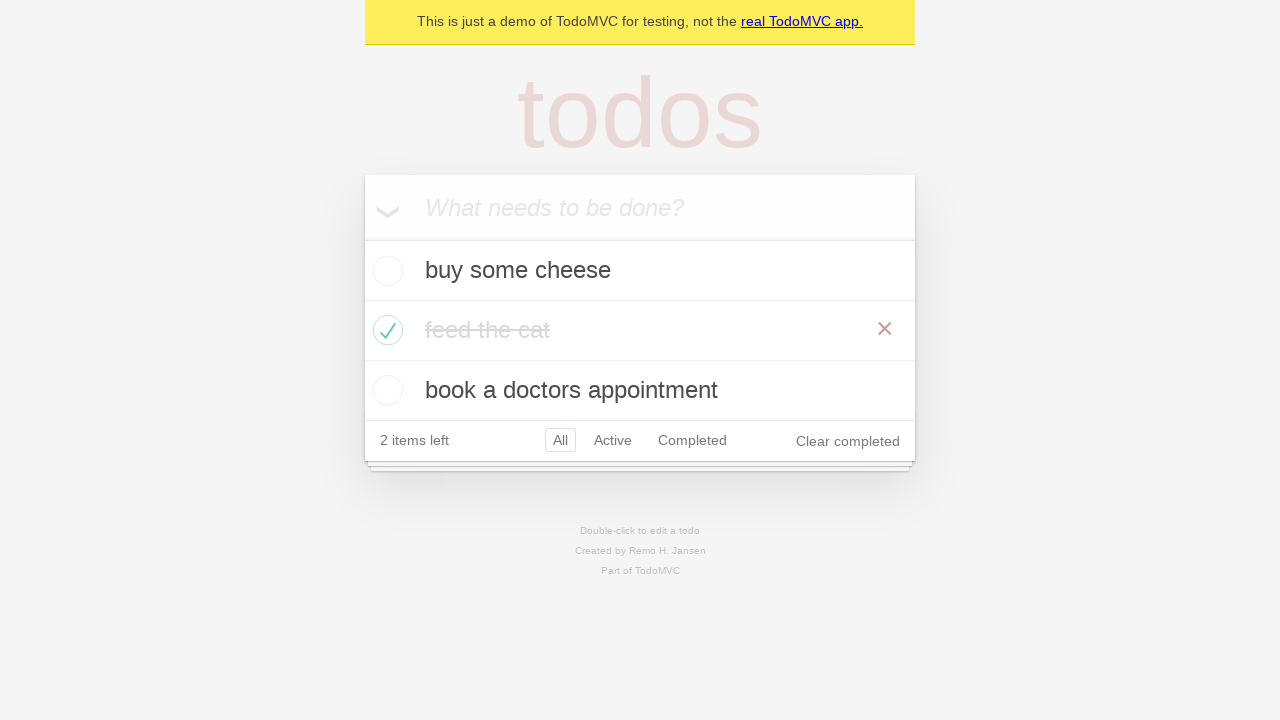

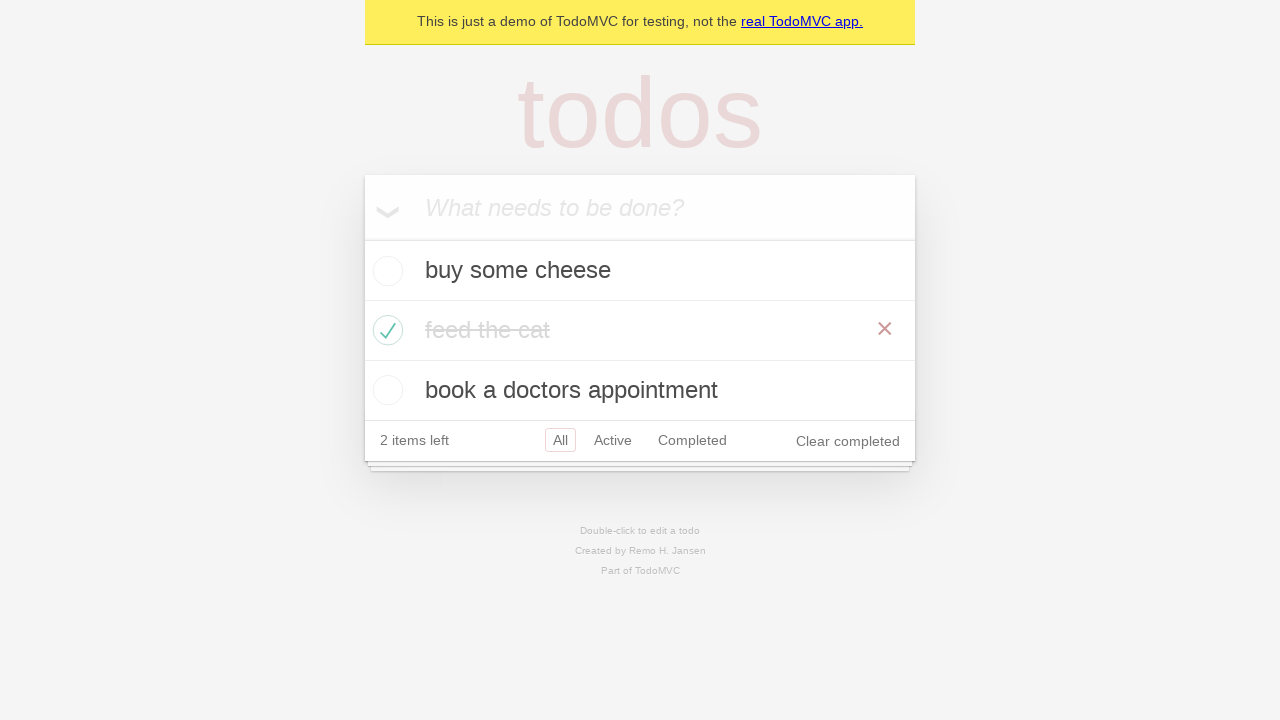